Tests alert functionality by triggering alerts with custom text and accepting/confirming them

Starting URL: https://rahulshettyacademy.com/AutomationPractice/

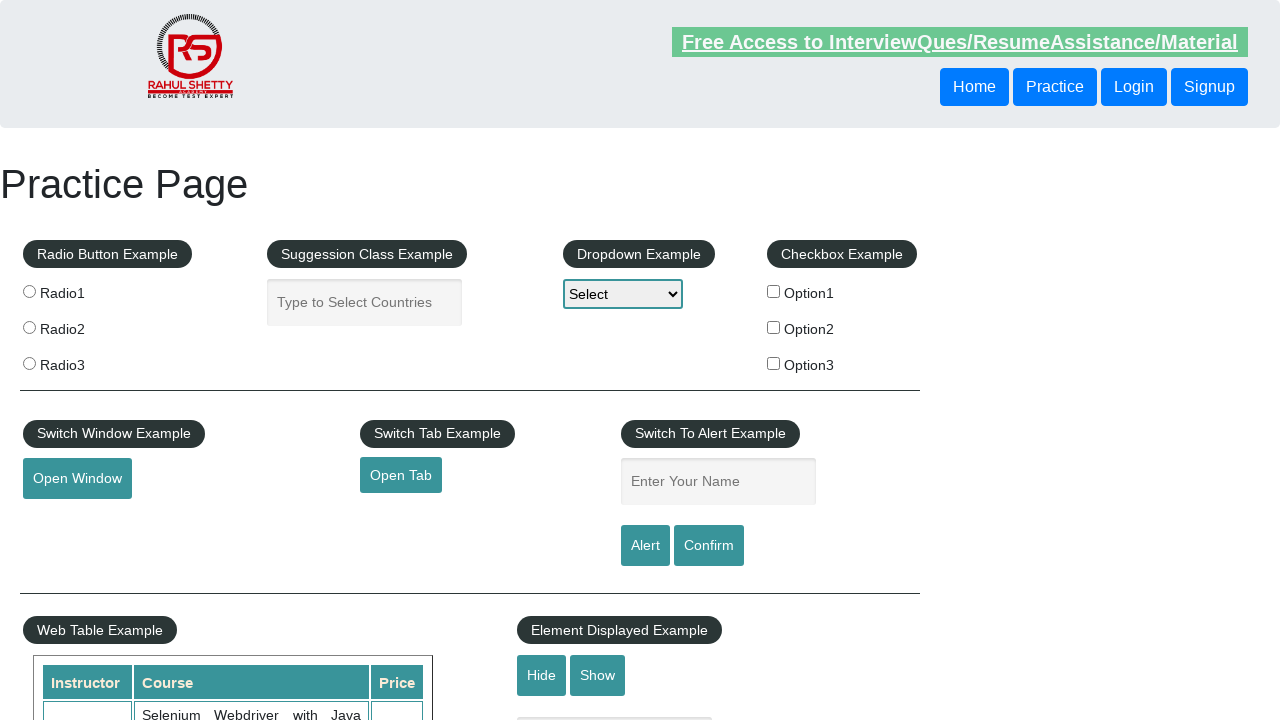

Filled name field with 'Stori Card' for alert test on //input[@id='name']
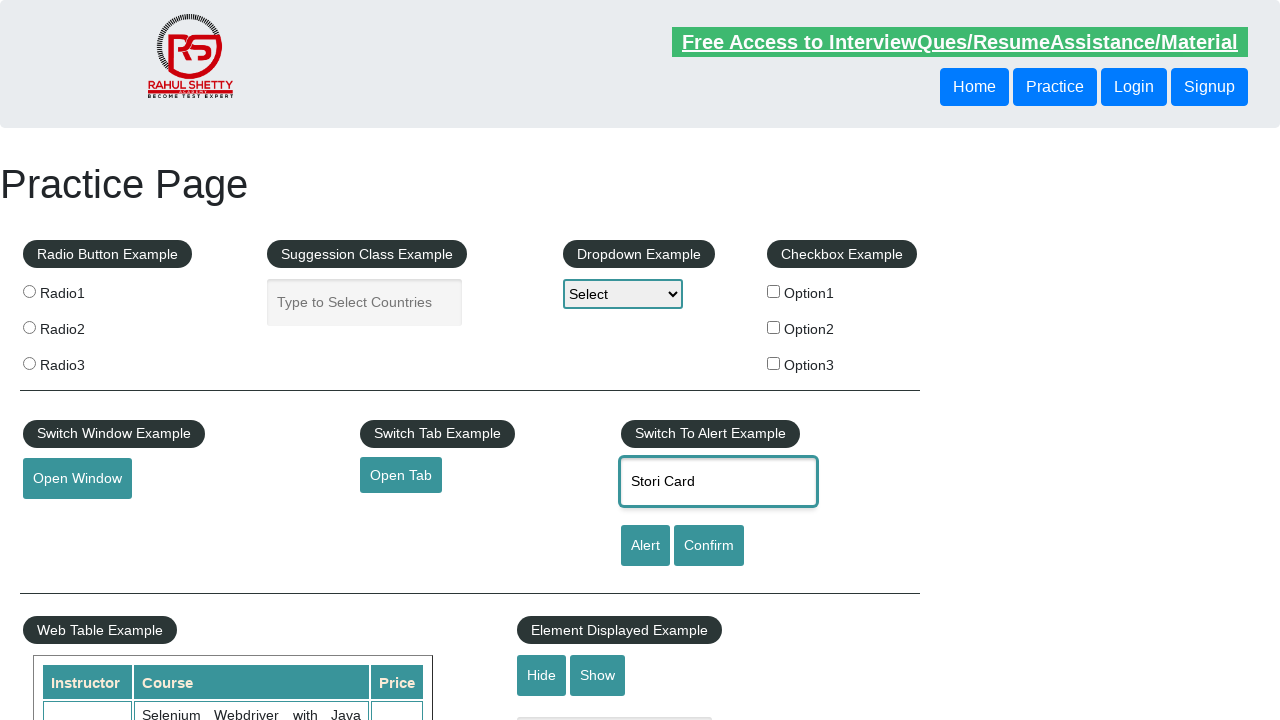

Set up dialog handler to accept alerts
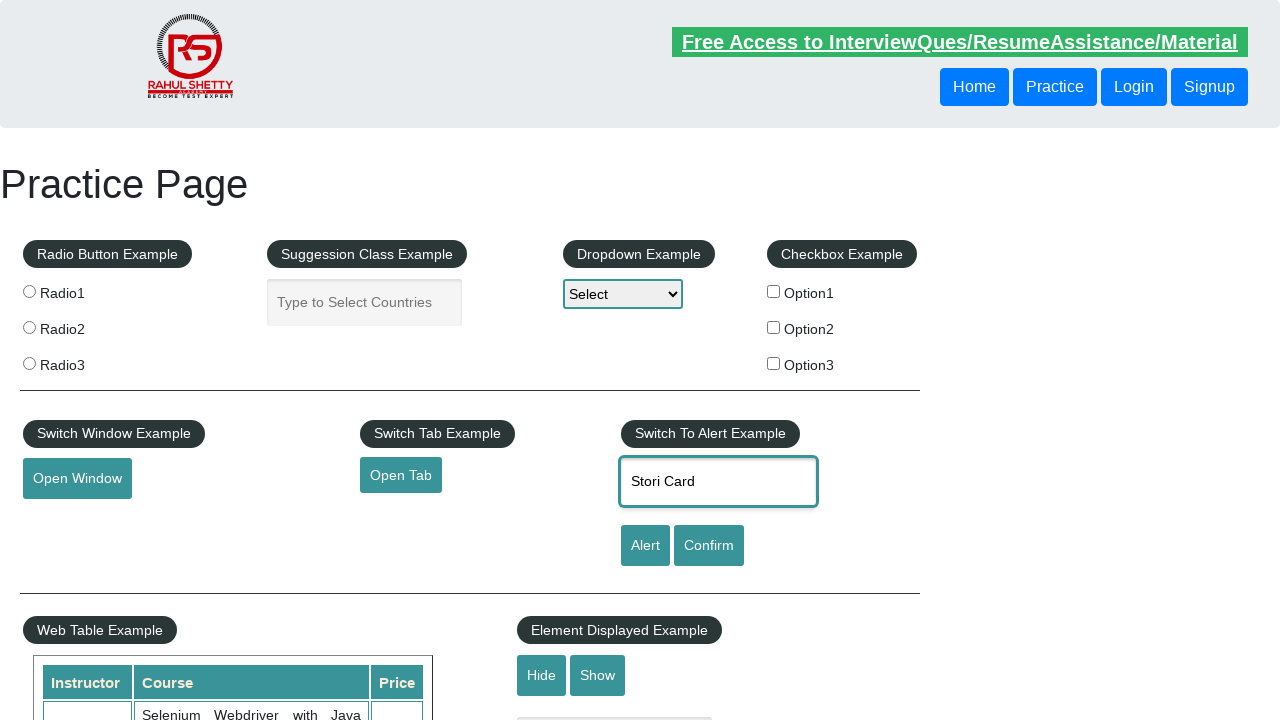

Clicked alert button and accepted the alert dialog at (645, 546) on #alertbtn
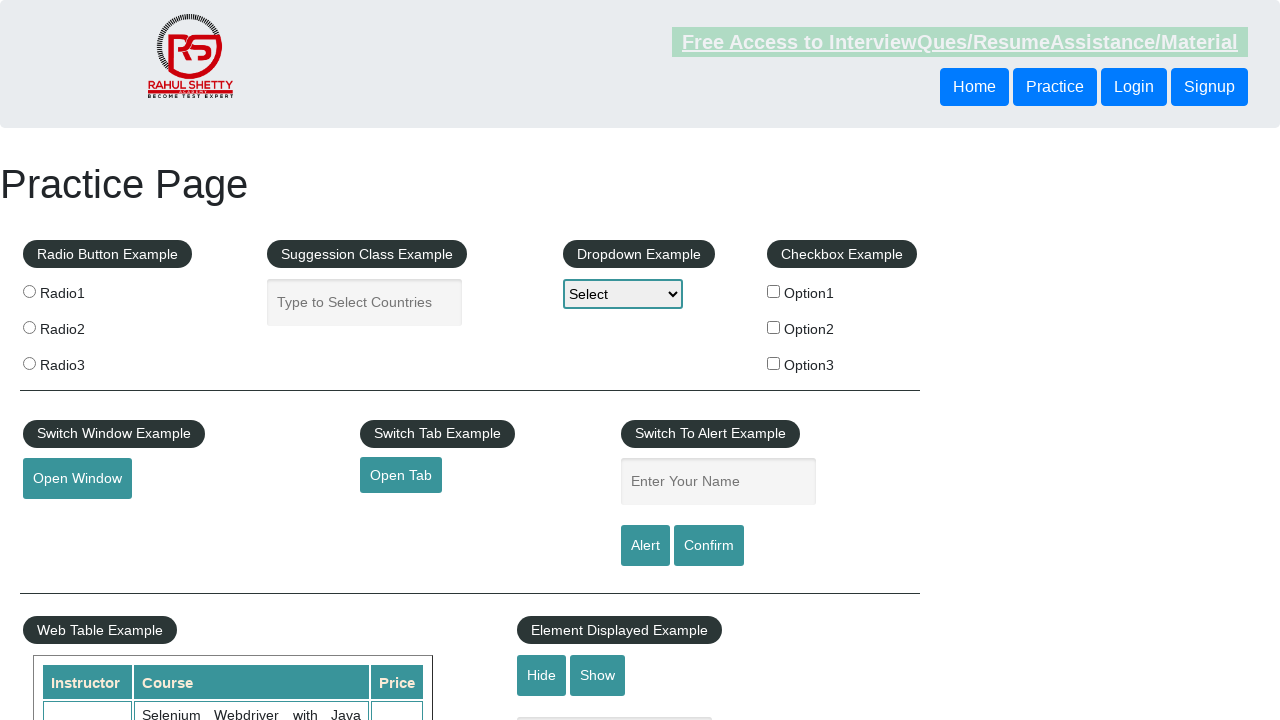

Filled name field with 'Stori Card' for confirm dialog test on //input[@id='name']
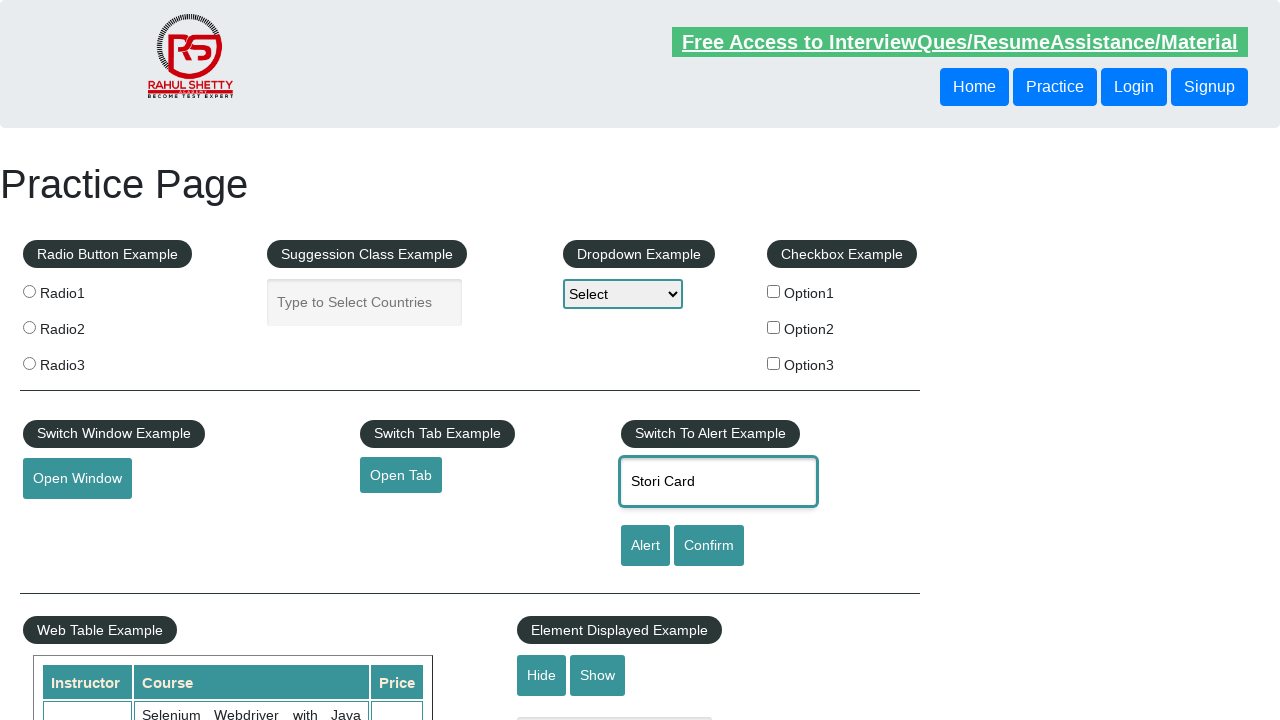

Set up dialog handler with assertion to verify confirm message
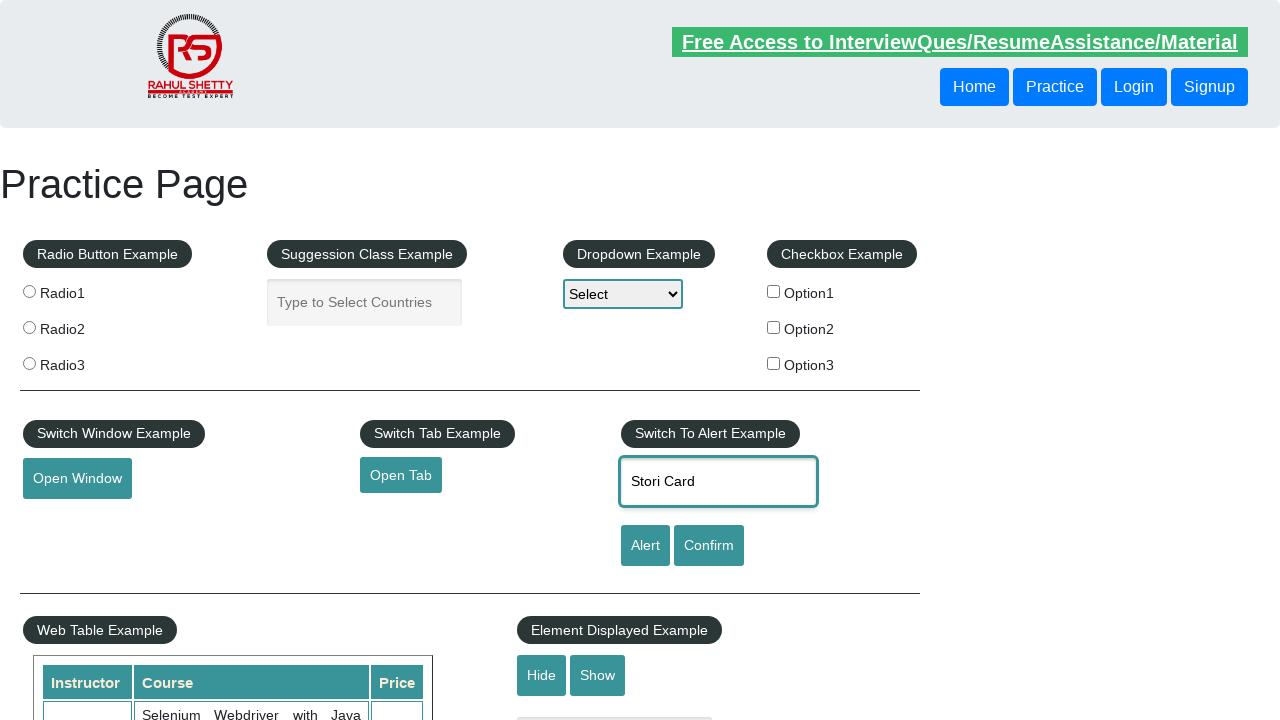

Clicked confirm button and accepted the confirm dialog at (709, 546) on #confirmbtn
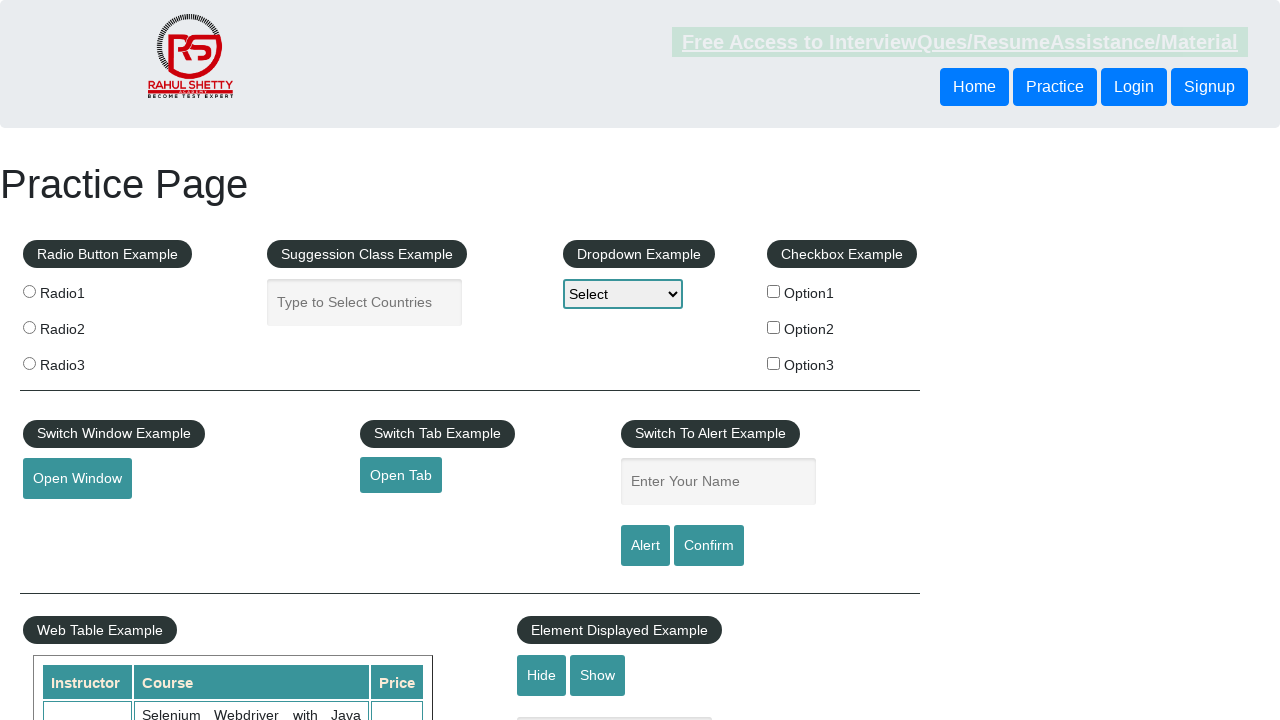

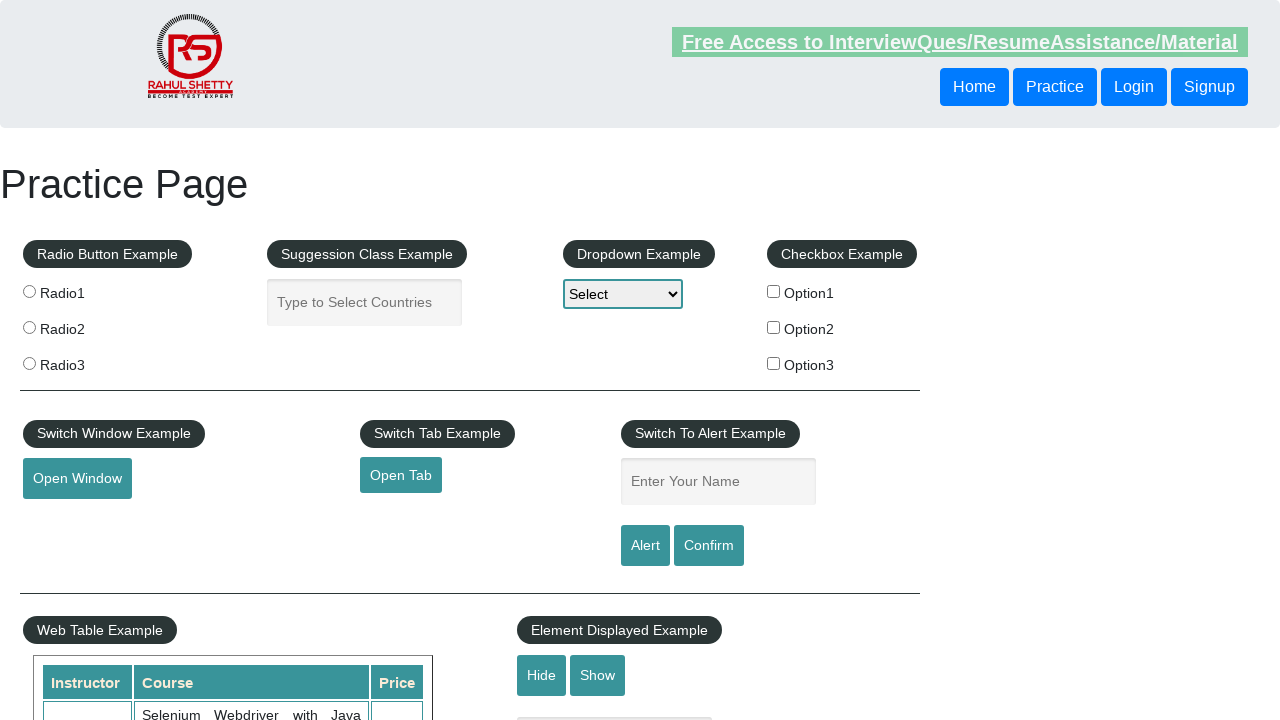